Tests multiple select functionality by selecting Apple, Orange, Peach and then deselecting Orange

Starting URL: https://www.letskodeit.com/practice

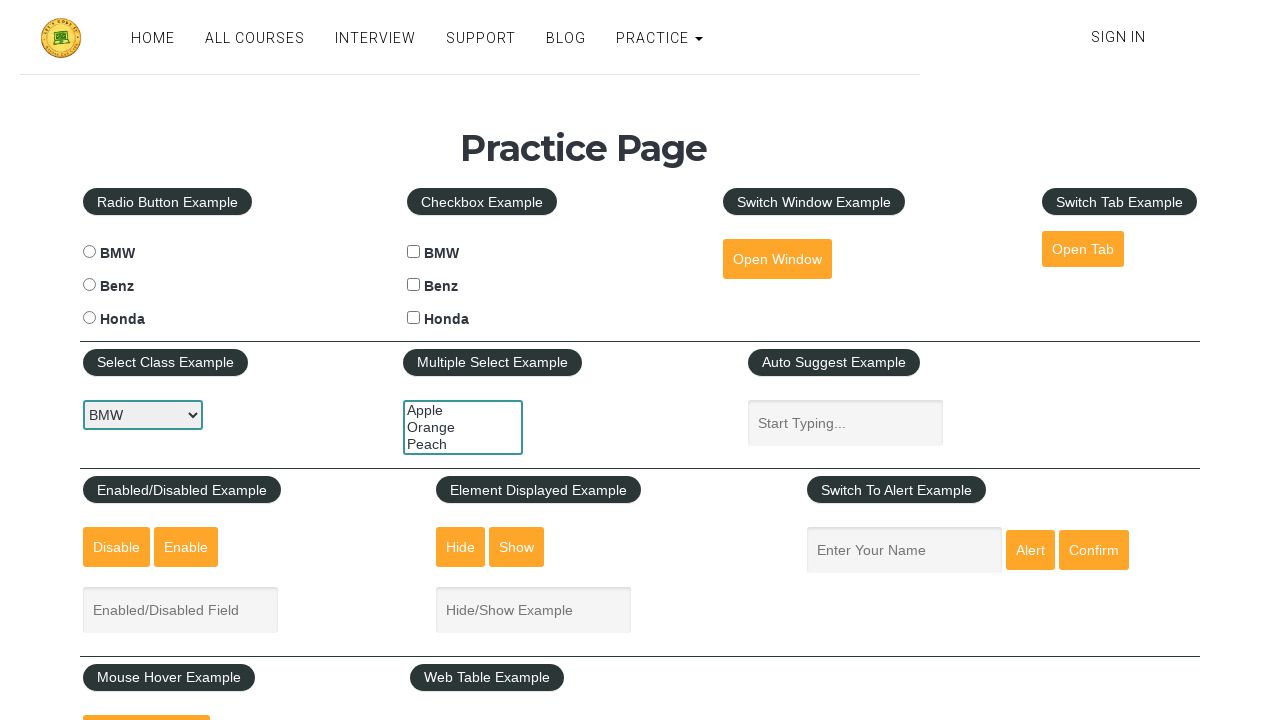

Selected Apple from multiple select dropdown on #multiple-select-example
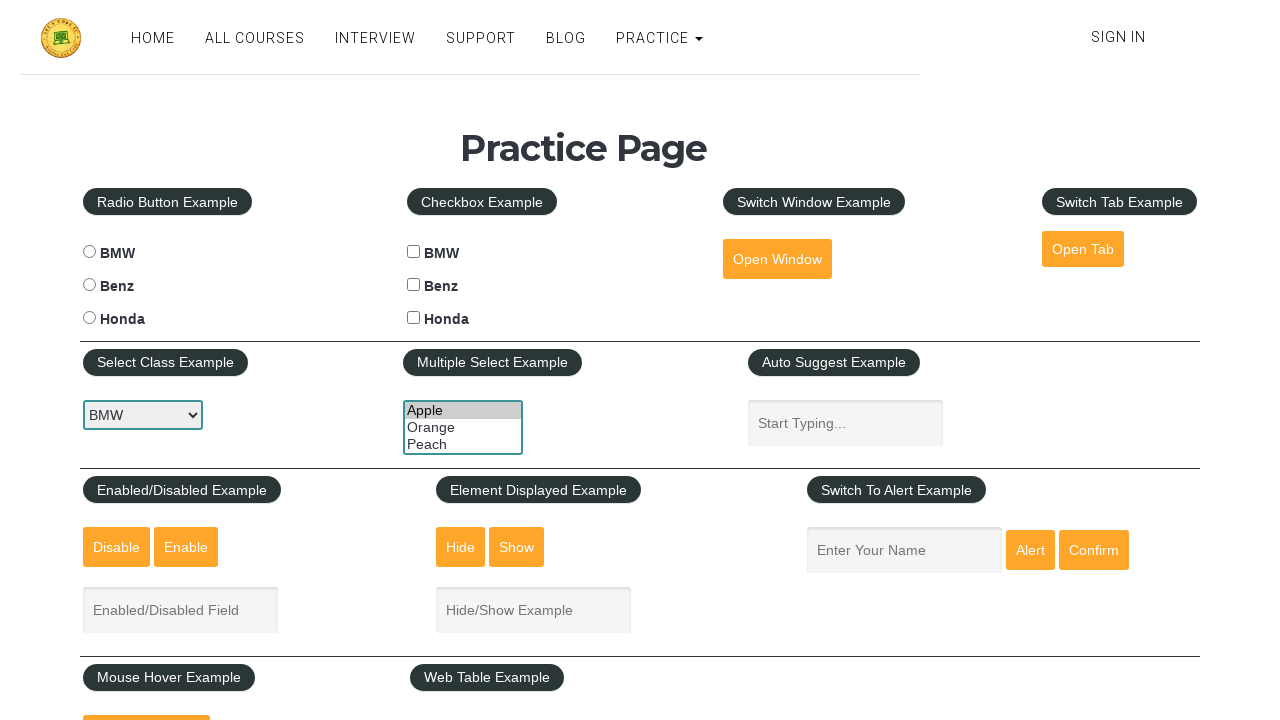

Waited 2 seconds after selecting Apple
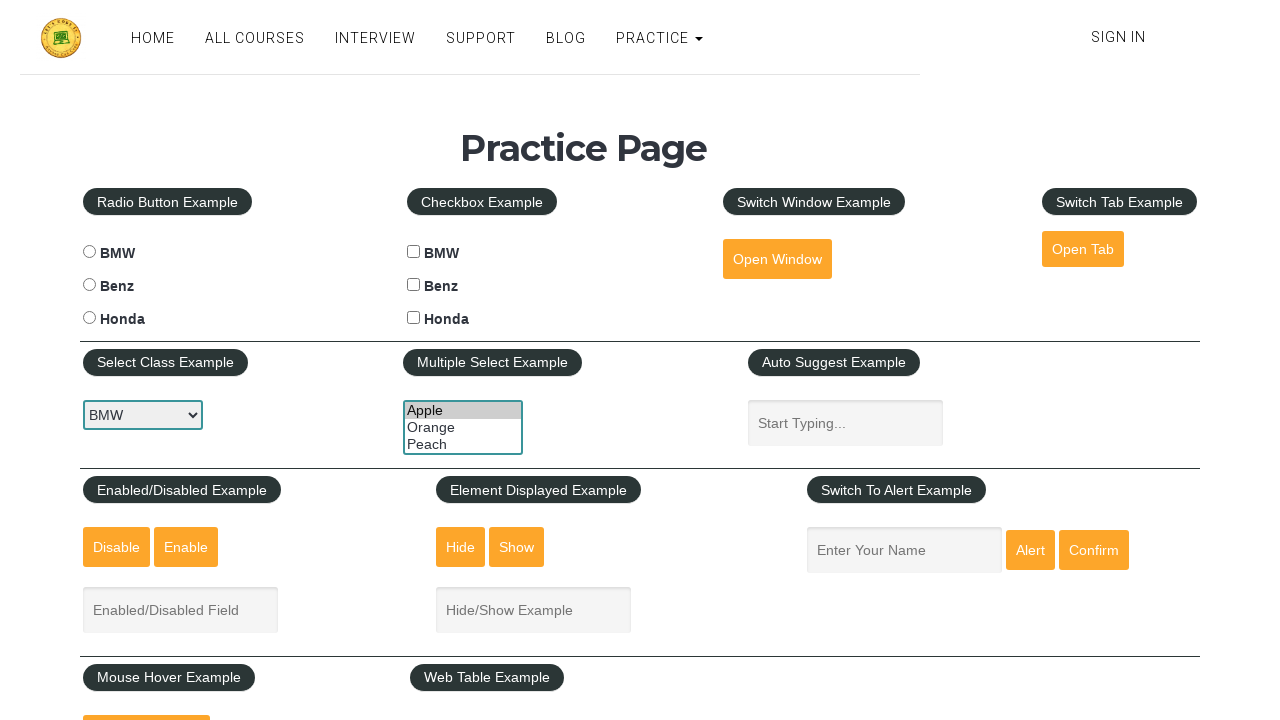

Selected Apple and Orange from multiple select dropdown on #multiple-select-example
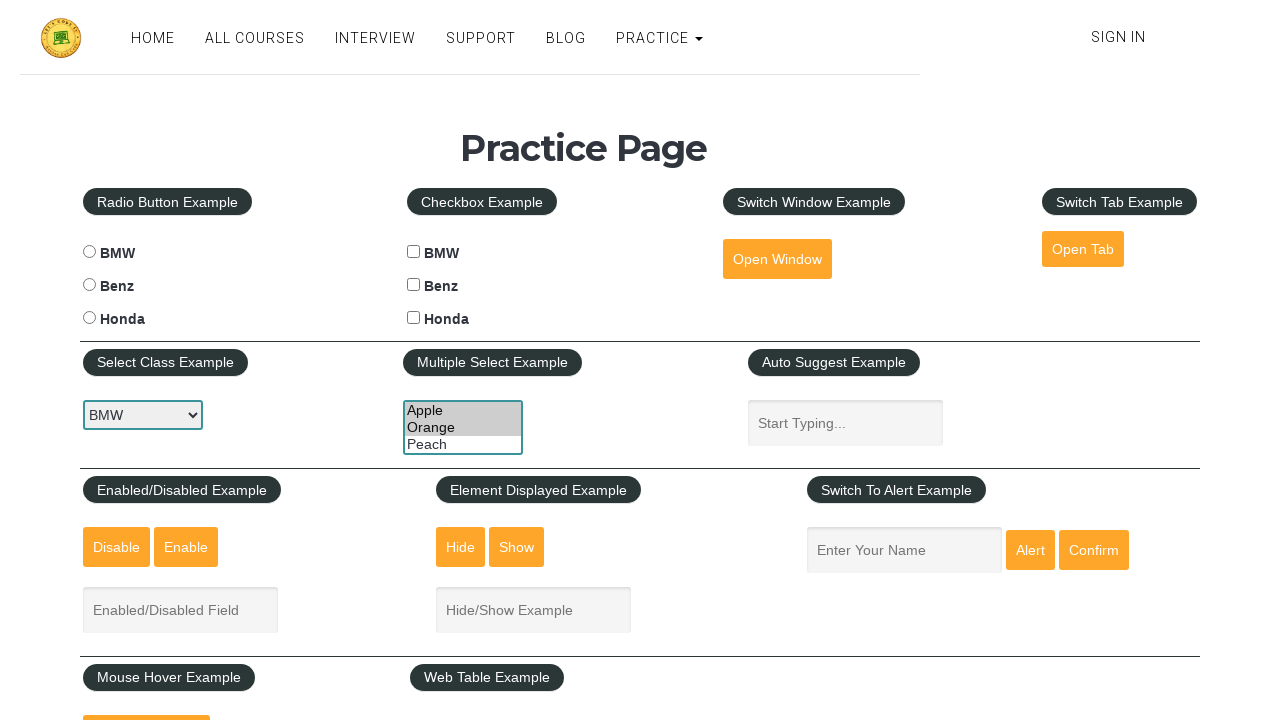

Waited 2 seconds after selecting Apple and Orange
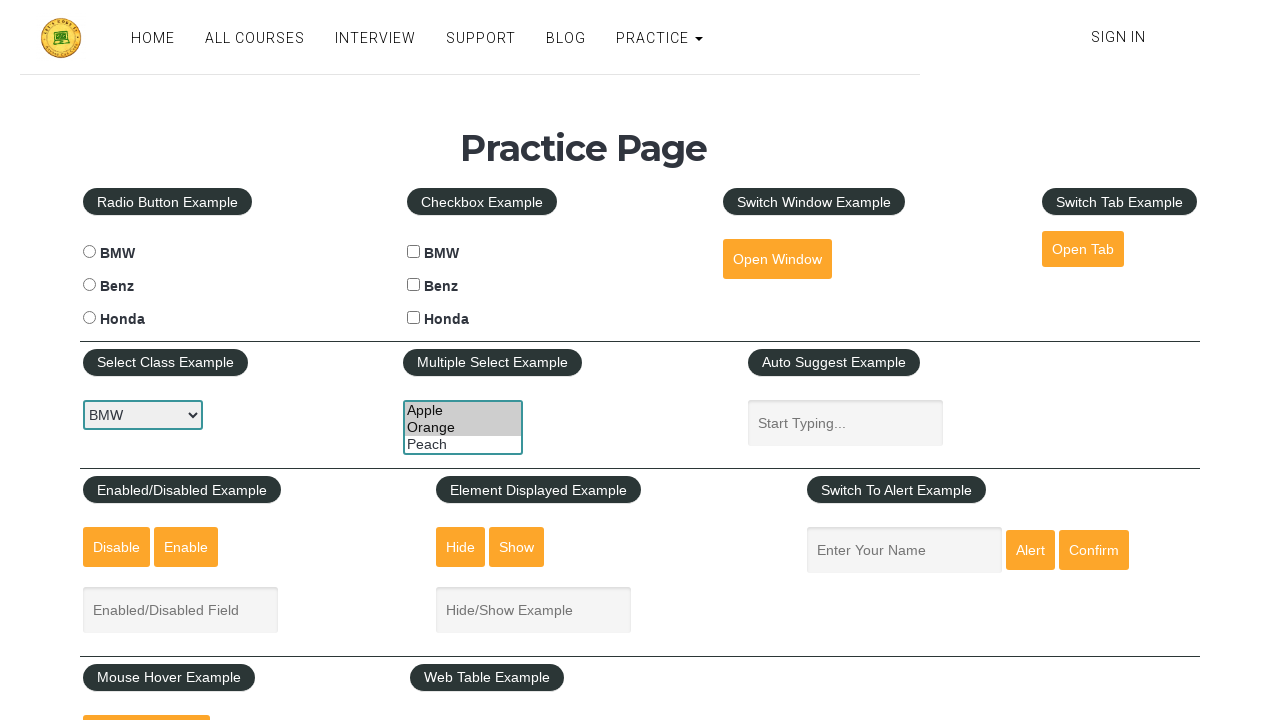

Selected Apple, Orange, and Peach from multiple select dropdown on #multiple-select-example
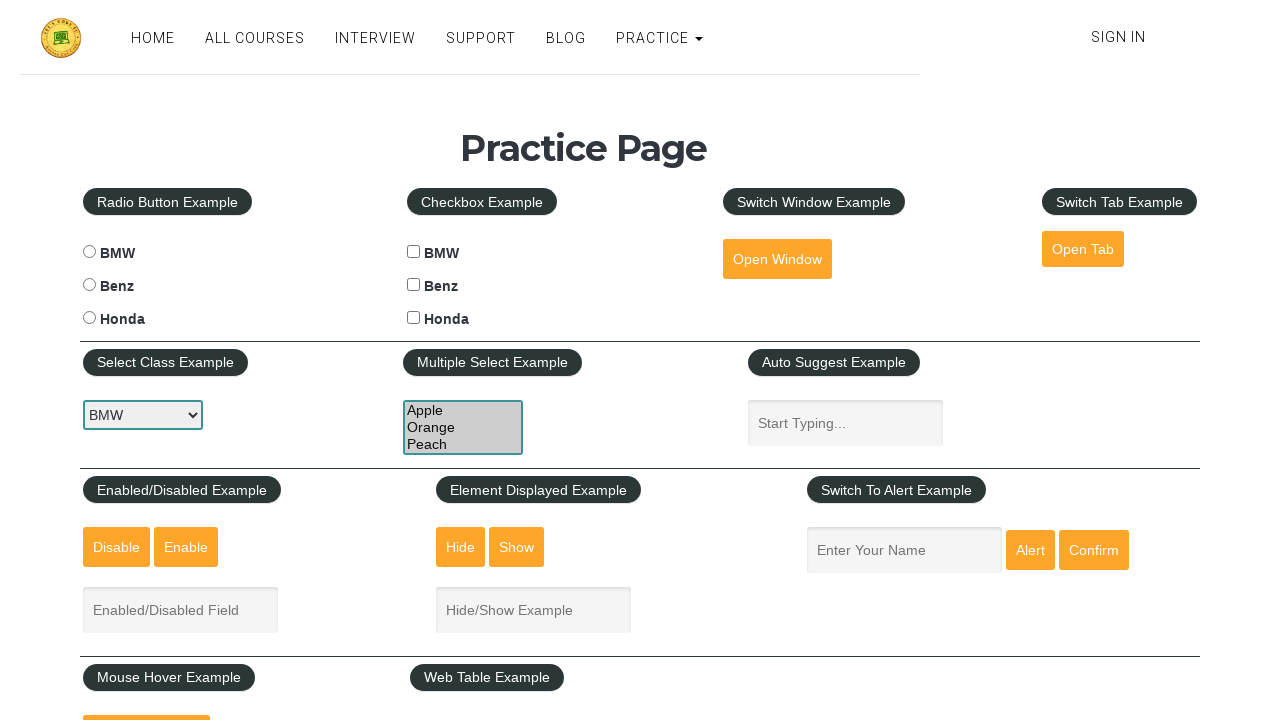

Waited 1 second after selecting all three options
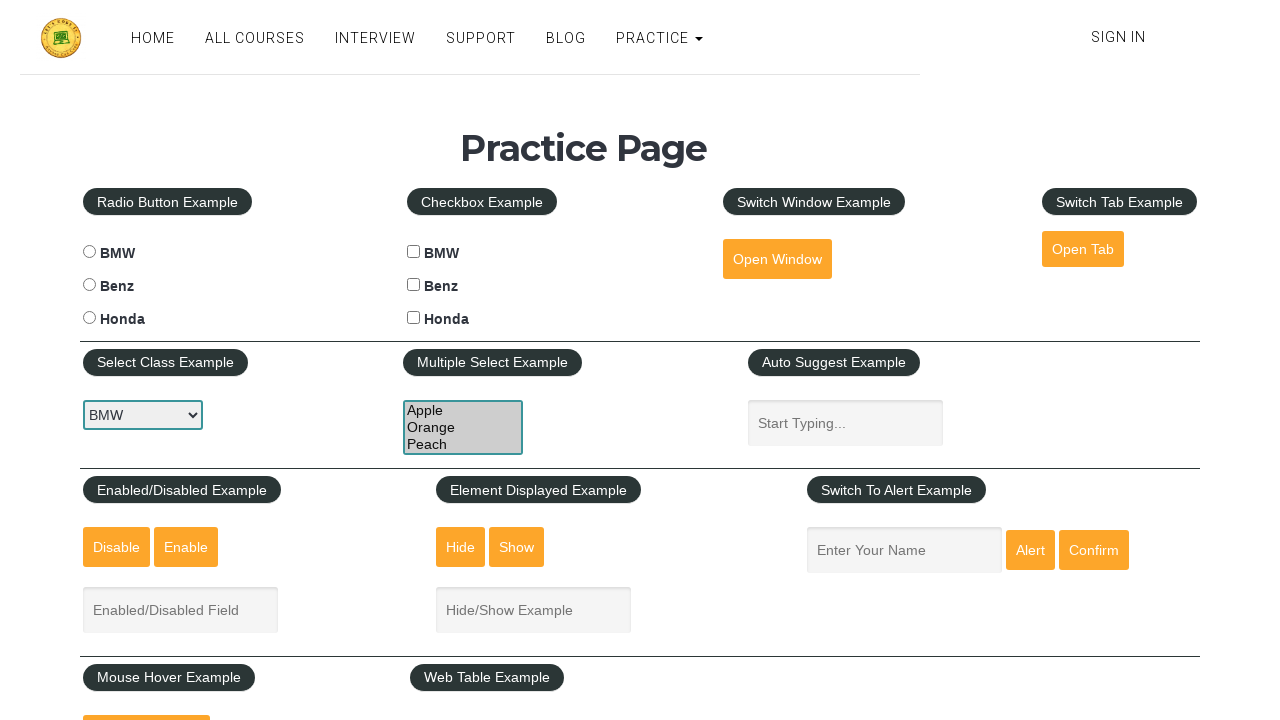

Deselected Orange, keeping Apple and Peach selected on #multiple-select-example
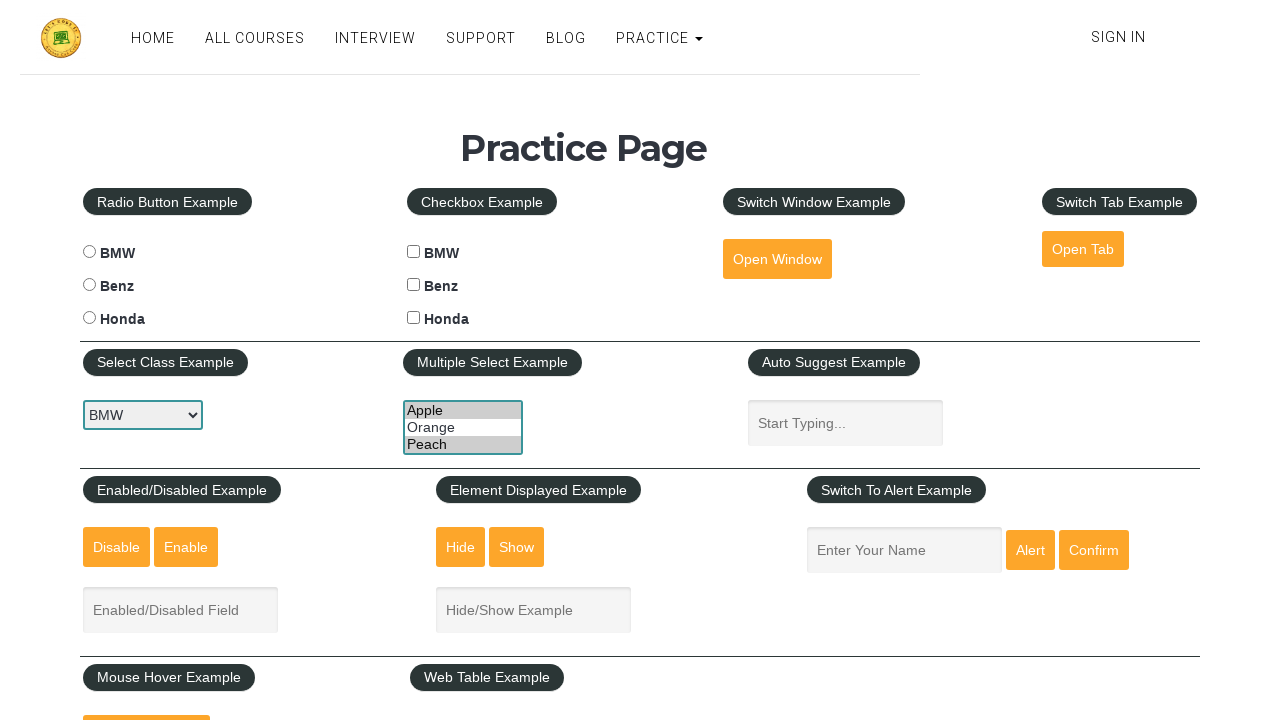

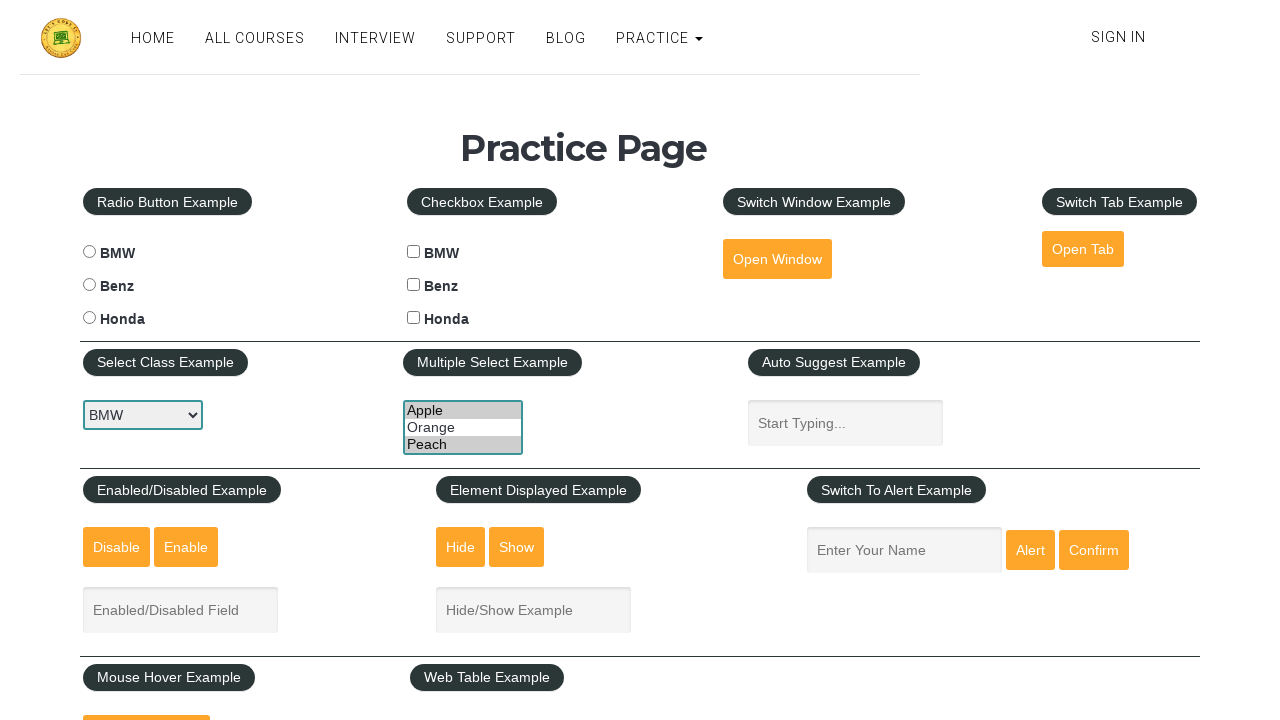